Tests checkbox functionality by selecting the first checkbox if it's not already selected

Starting URL: https://the-internet.herokuapp.com/checkboxes

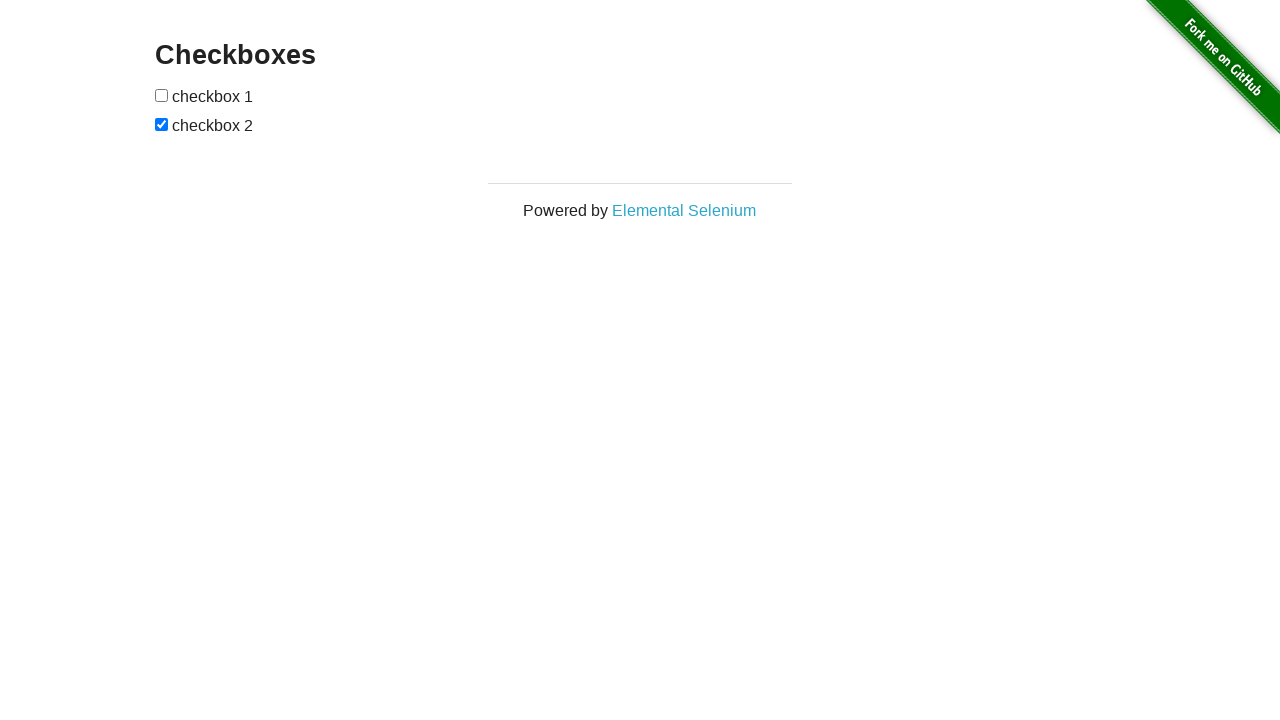

Located the first checkbox element
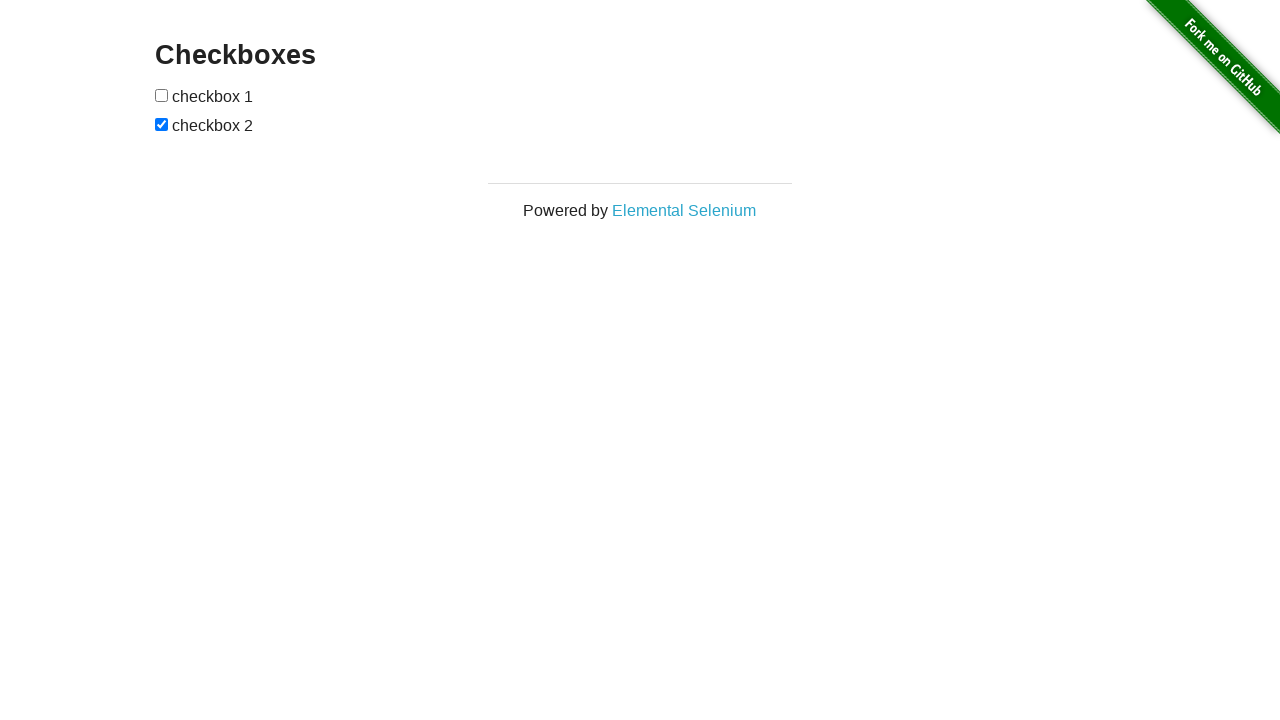

Verified first checkbox is not checked
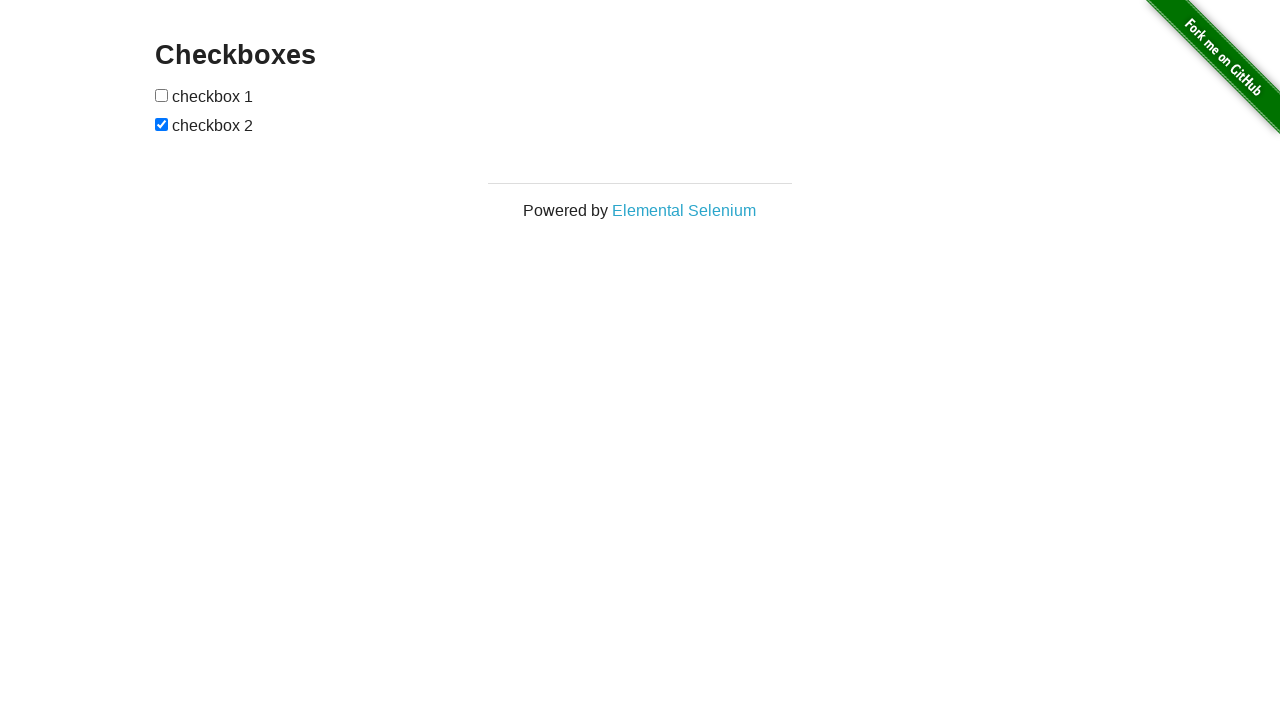

Clicked the first checkbox to select it at (162, 95) on (//input[@type='checkbox'])[1]
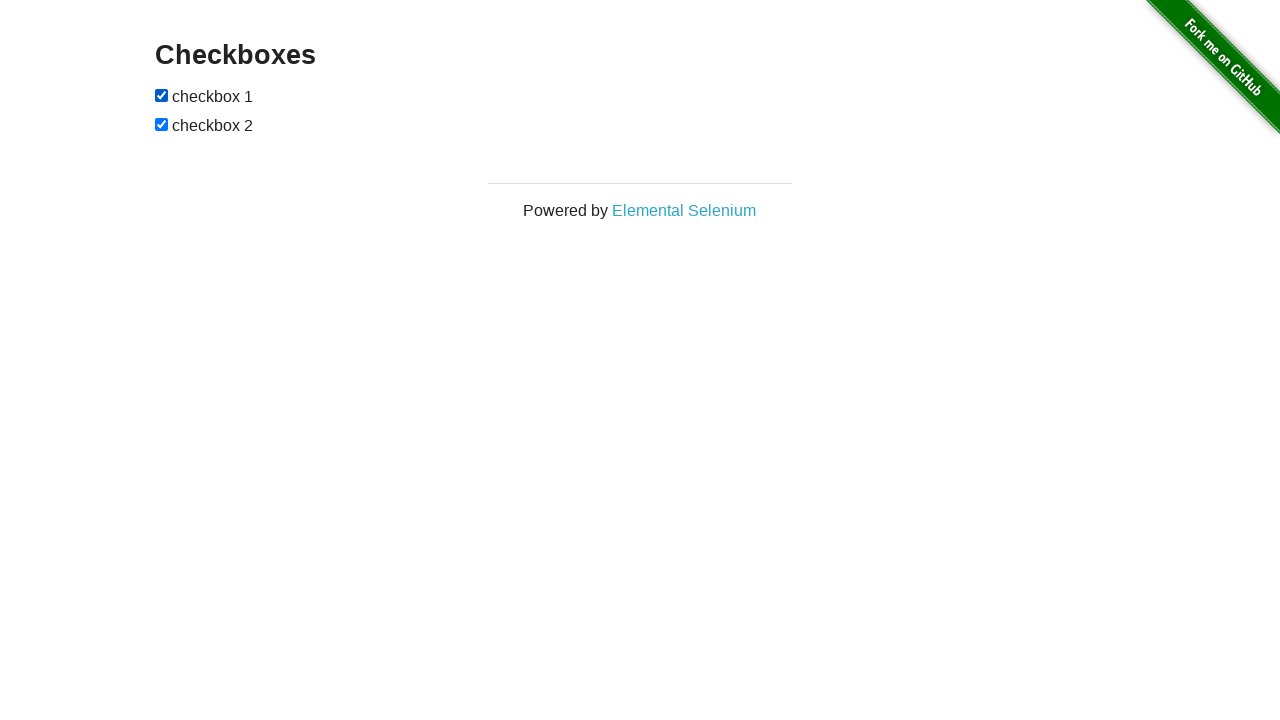

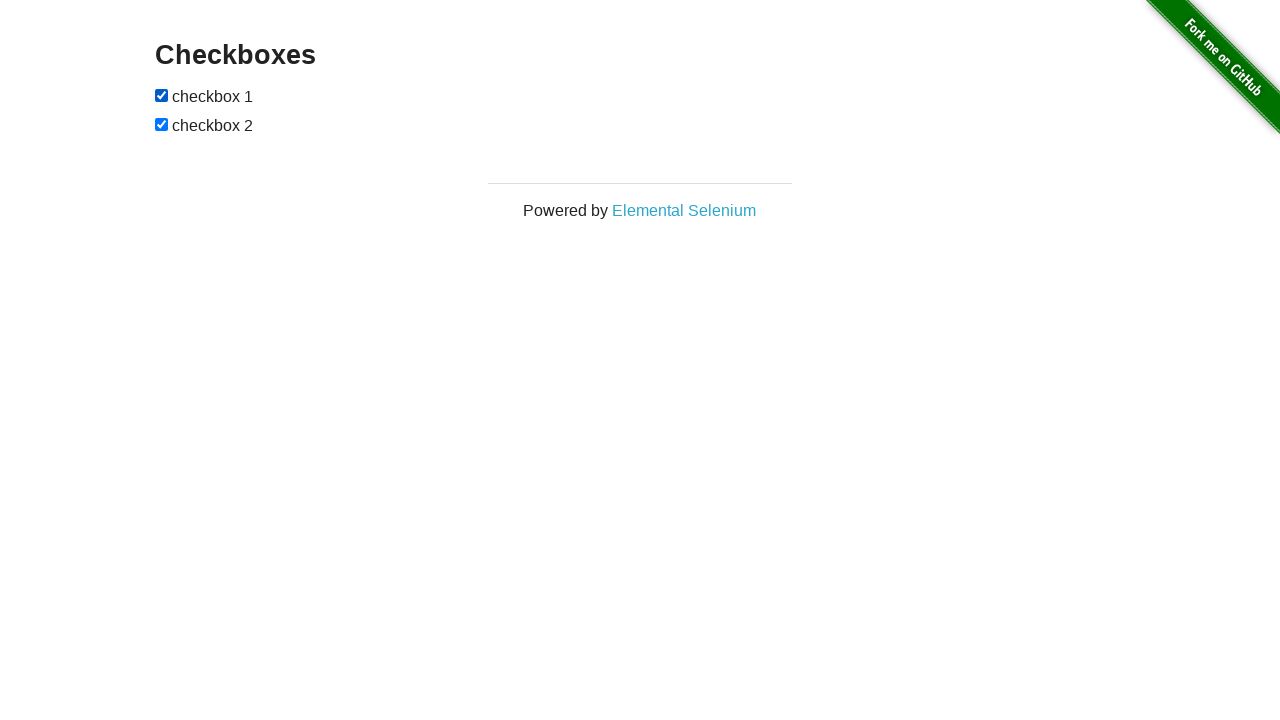